Tests radio button selection functionality

Starting URL: https://rahulshettyacademy.com/AutomationPractice/

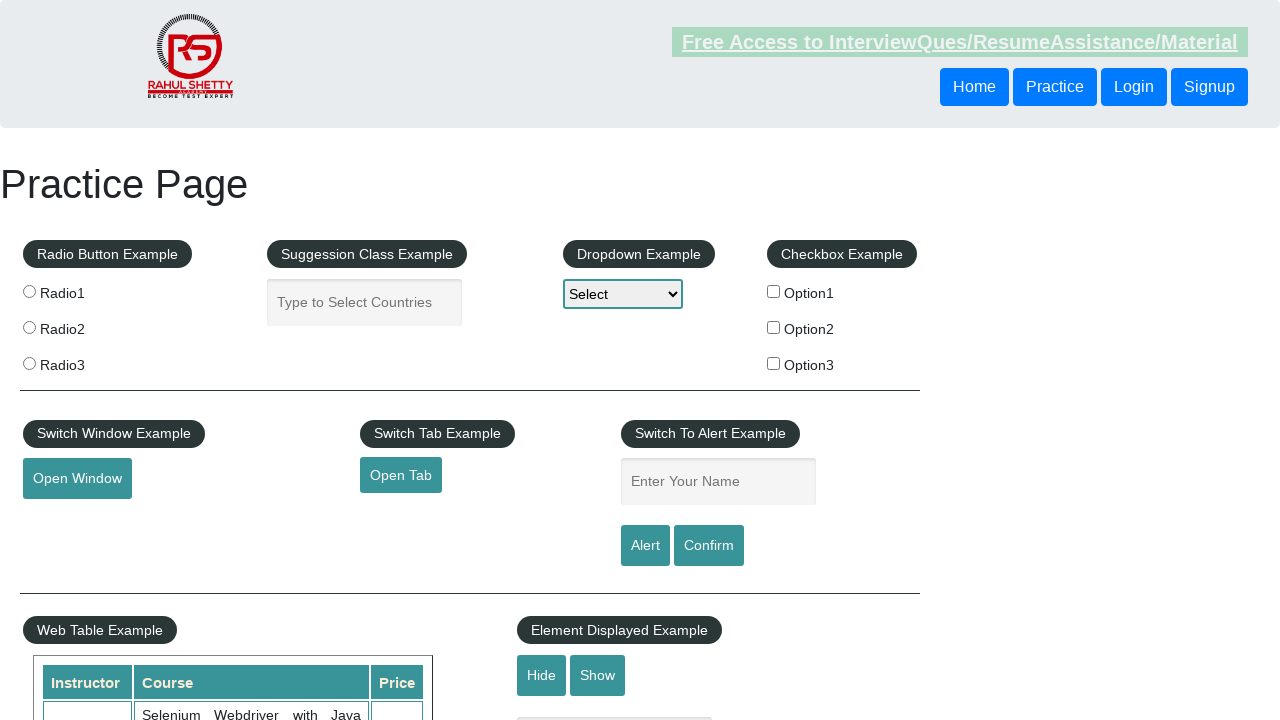

Clicked radio button option 1 at (29, 291) on xpath=//input[@value='radio1']
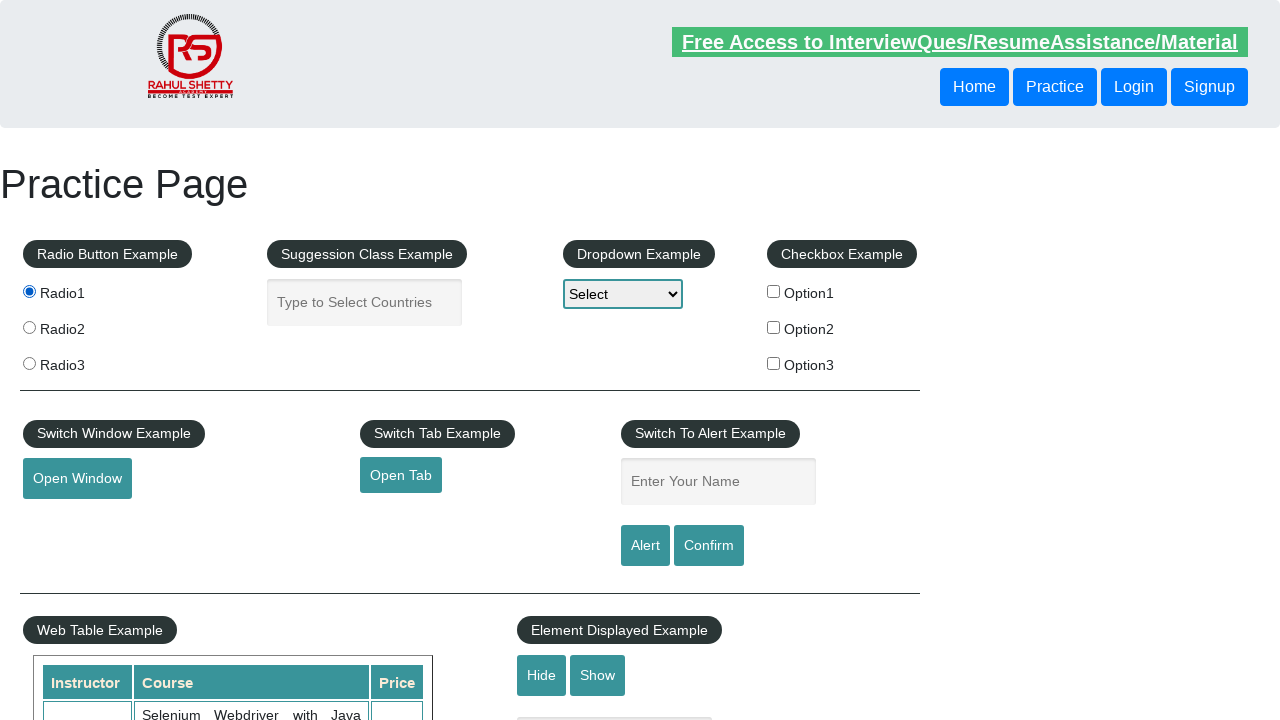

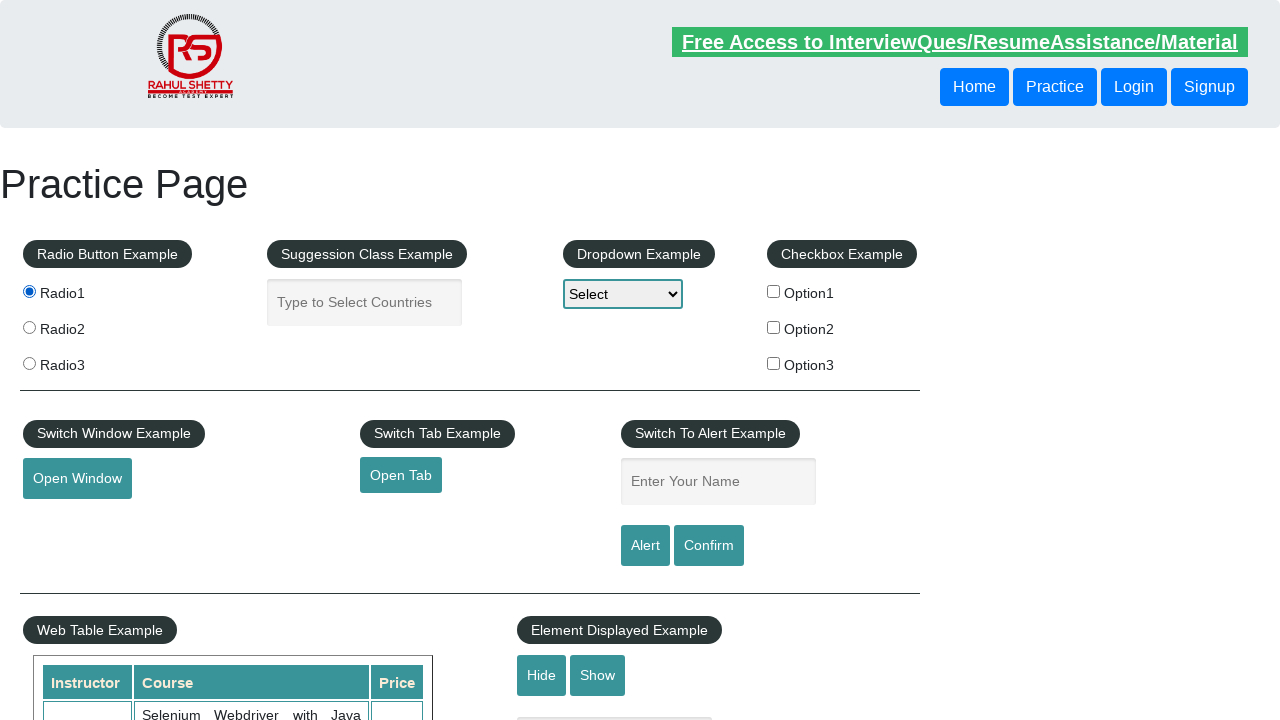